Tests JavaScript alert handling by clicking a button that triggers an alert, verifying the alert text, and accepting it

Starting URL: https://the-internet.herokuapp.com/javascript_alerts

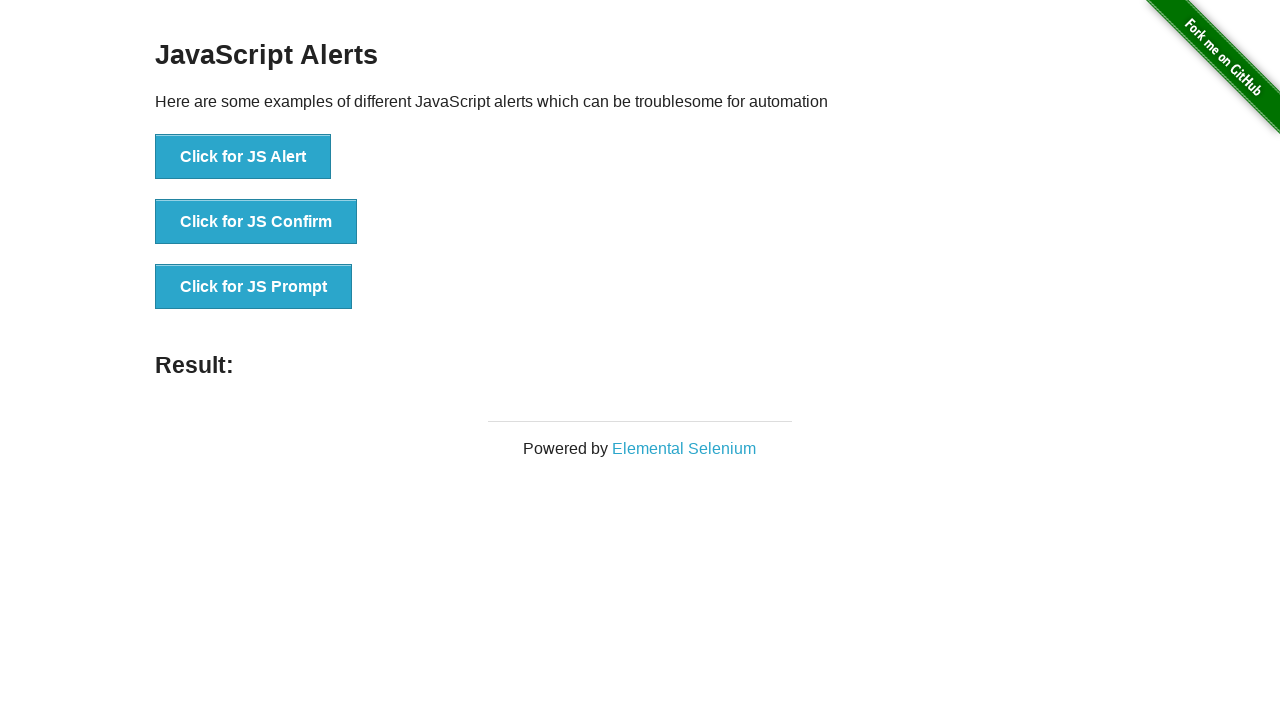

Clicked button to trigger JavaScript alert at (243, 157) on xpath=//button[text()='Click for JS Alert']
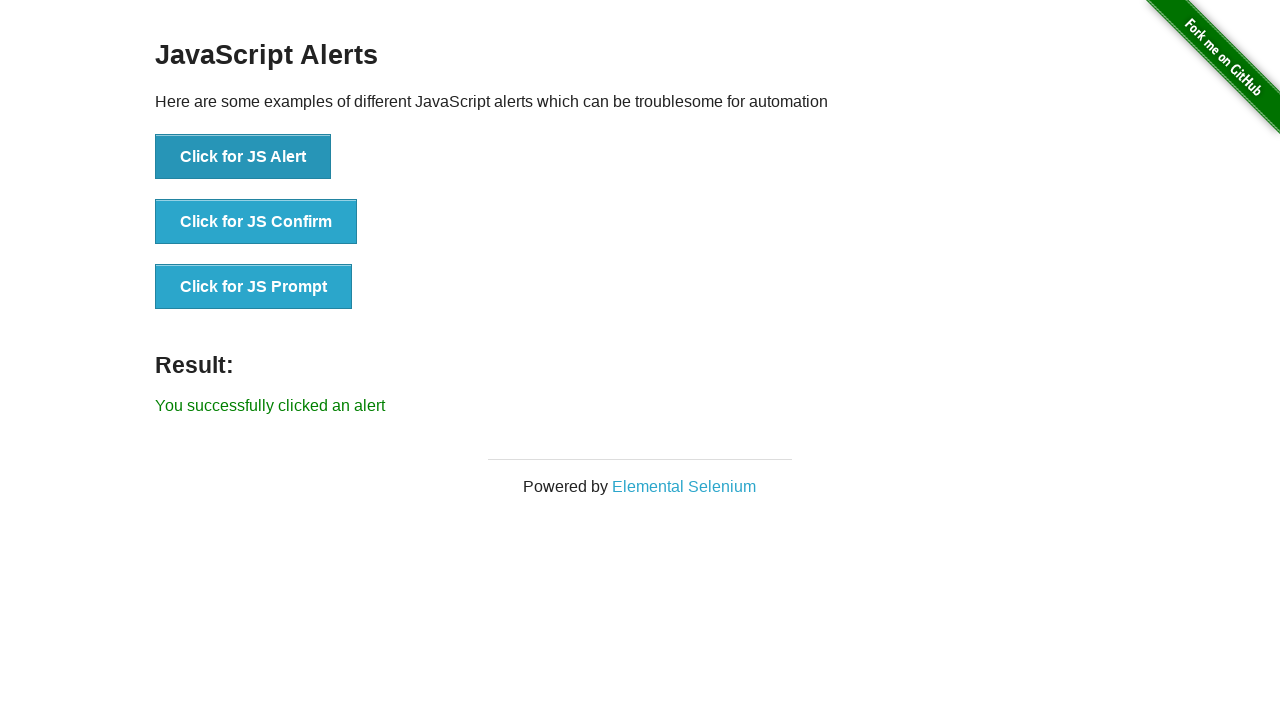

Set up dialog handler to accept alerts
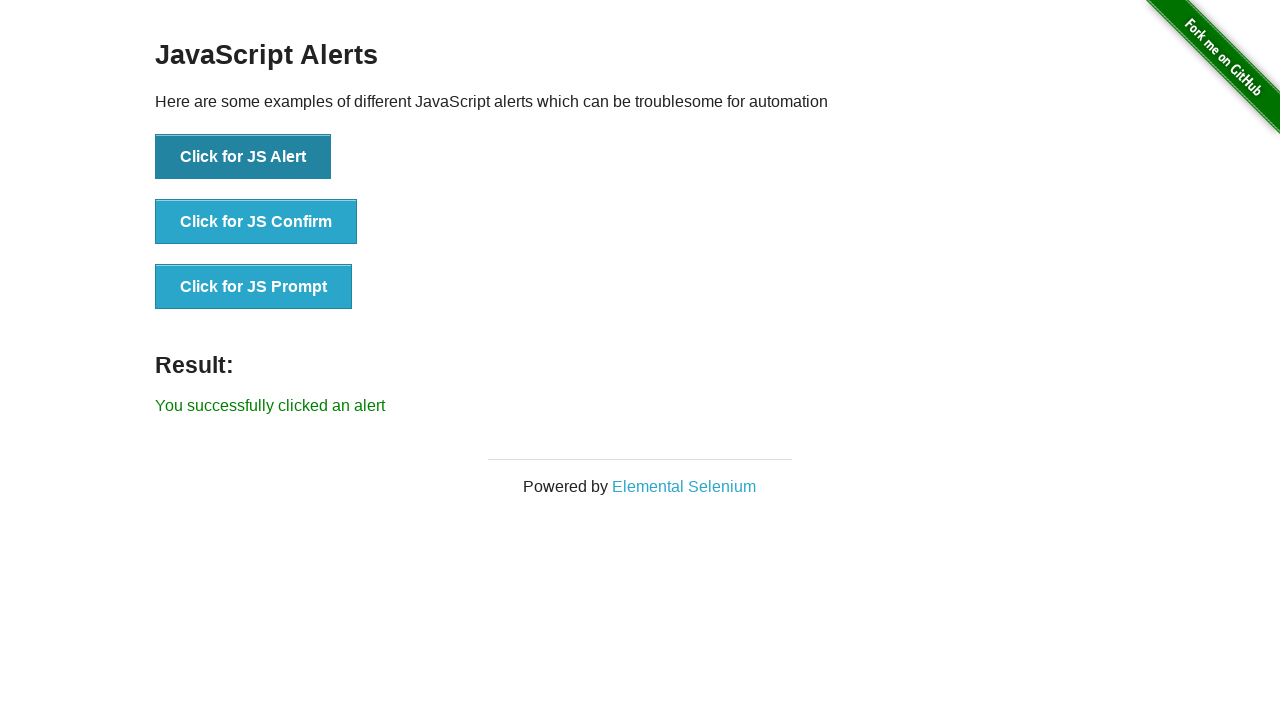

Configured dialog handler with message verification
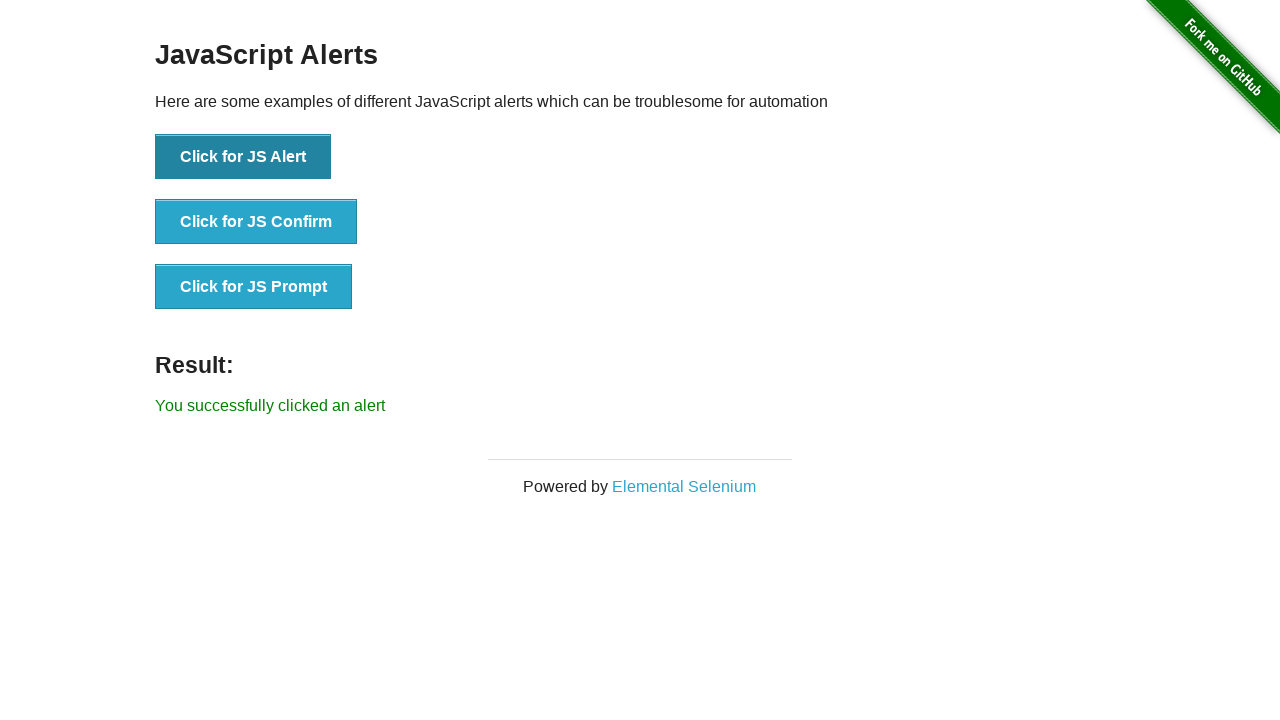

Clicked button to trigger alert and verified message 'I am a JS Alert' before accepting at (243, 157) on xpath=//button[text()='Click for JS Alert']
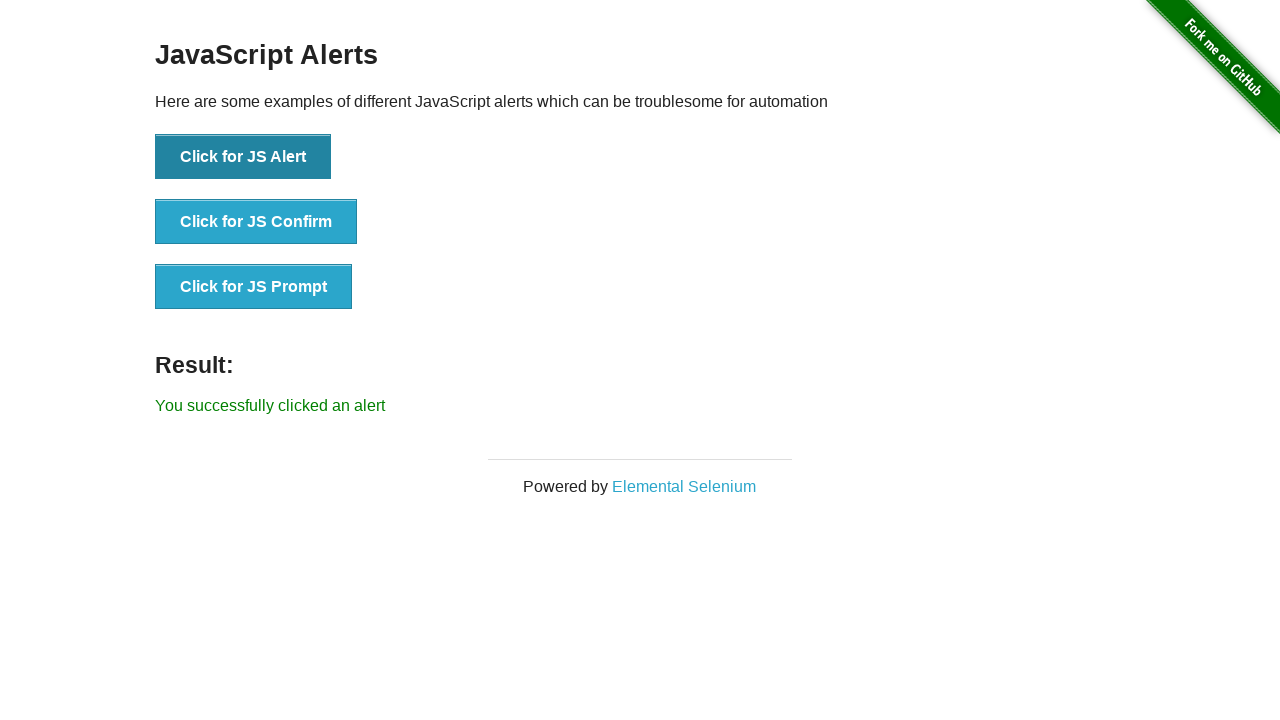

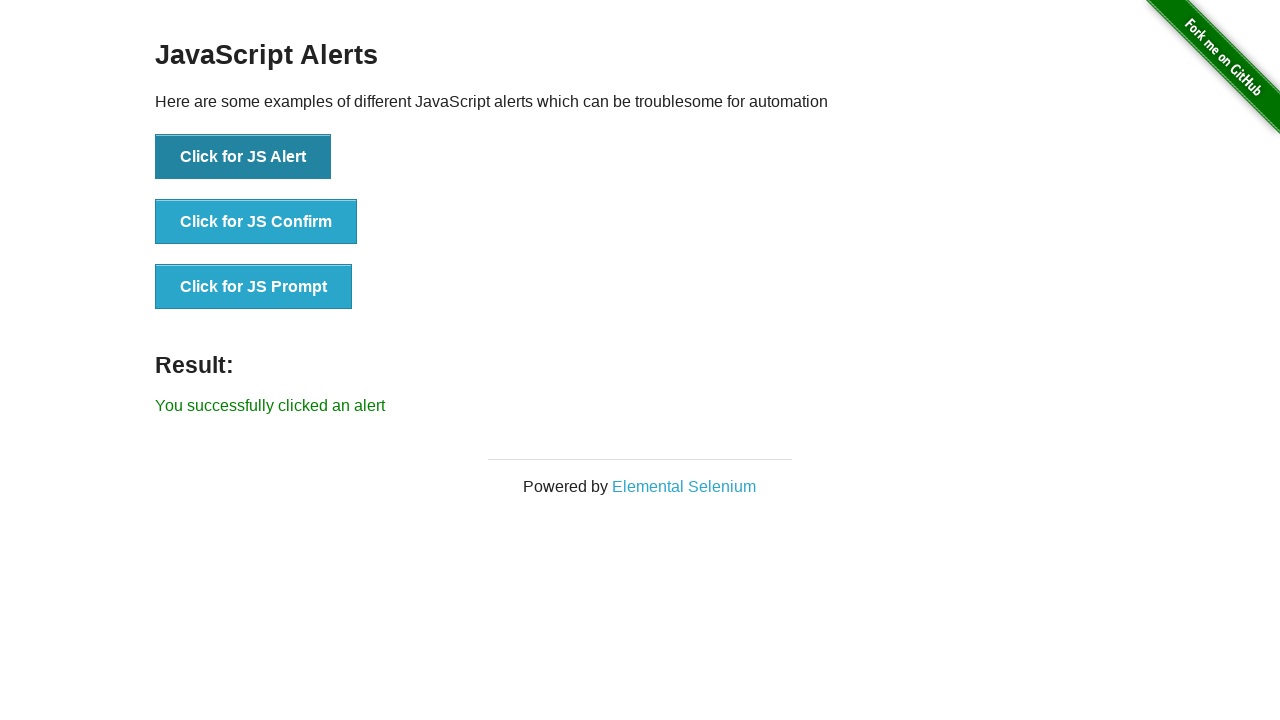